Tests checkbox functionality by clicking an unchecked checkbox and verifying it becomes checked

Starting URL: https://the-internet.herokuapp.com/checkboxes

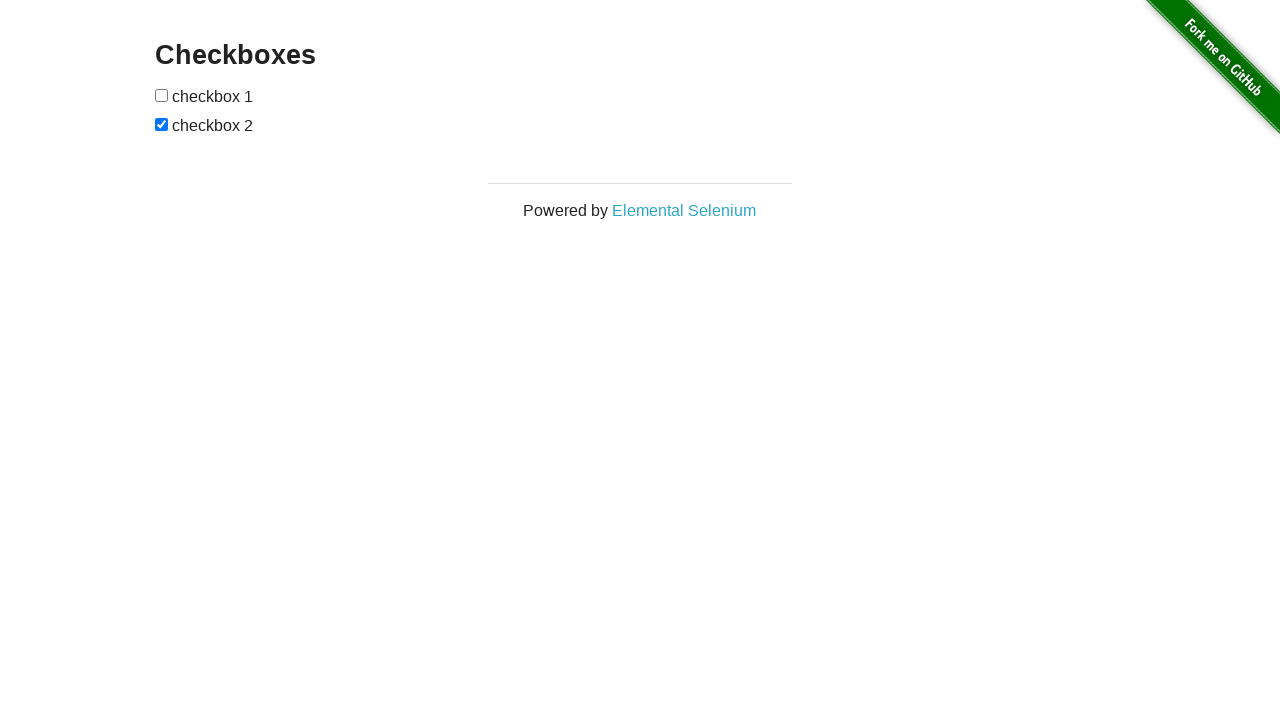

Navigated to checkboxes test page
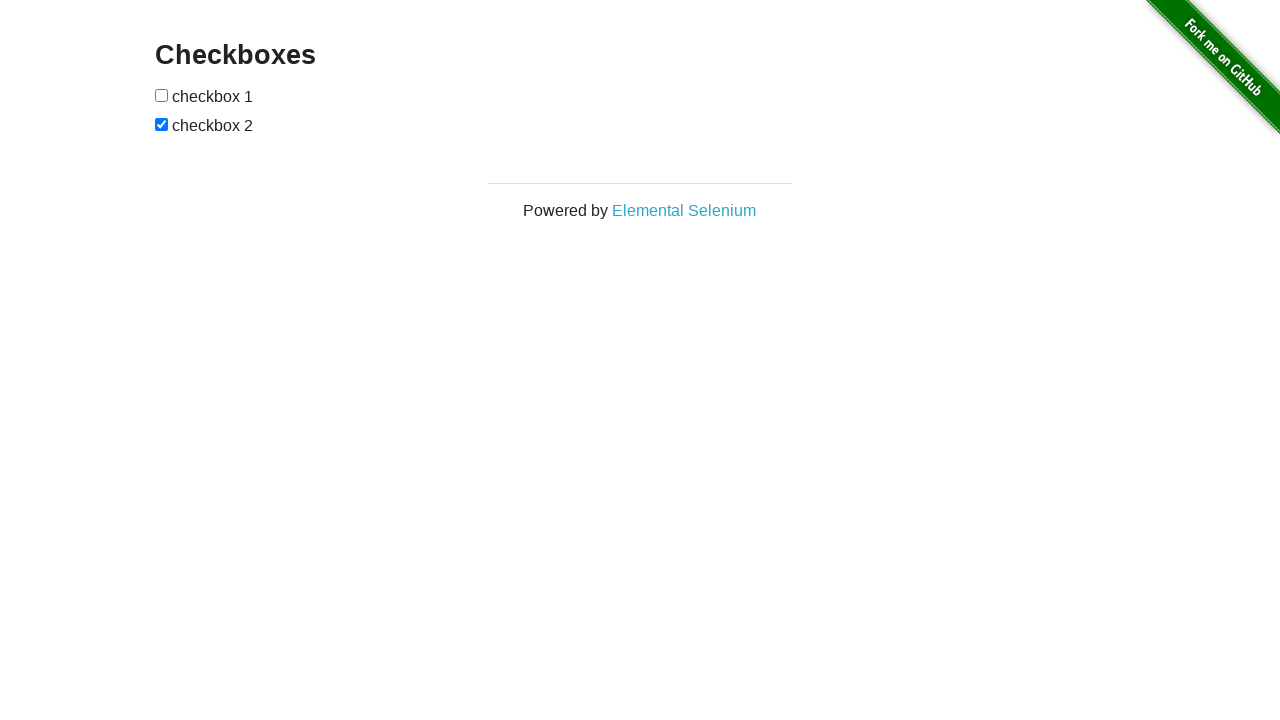

Clicked the first checkbox to check it at (162, 95) on form :nth-child(1)
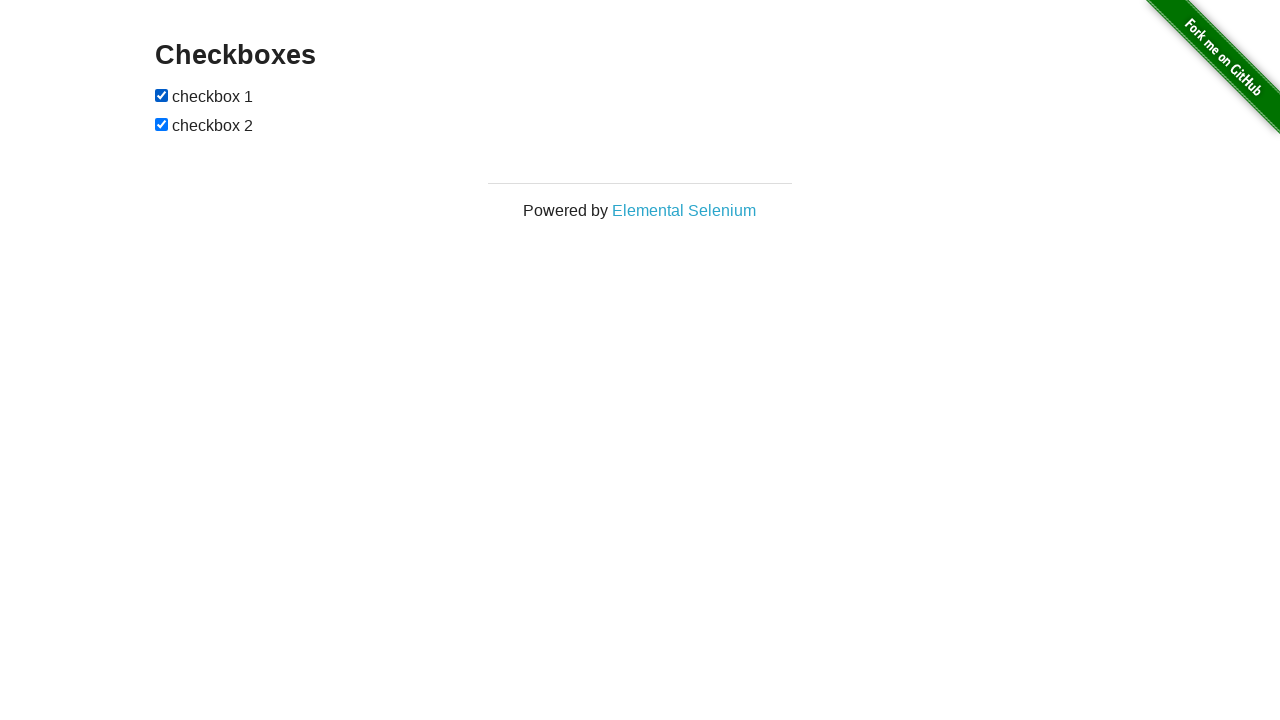

Located the first checkbox element
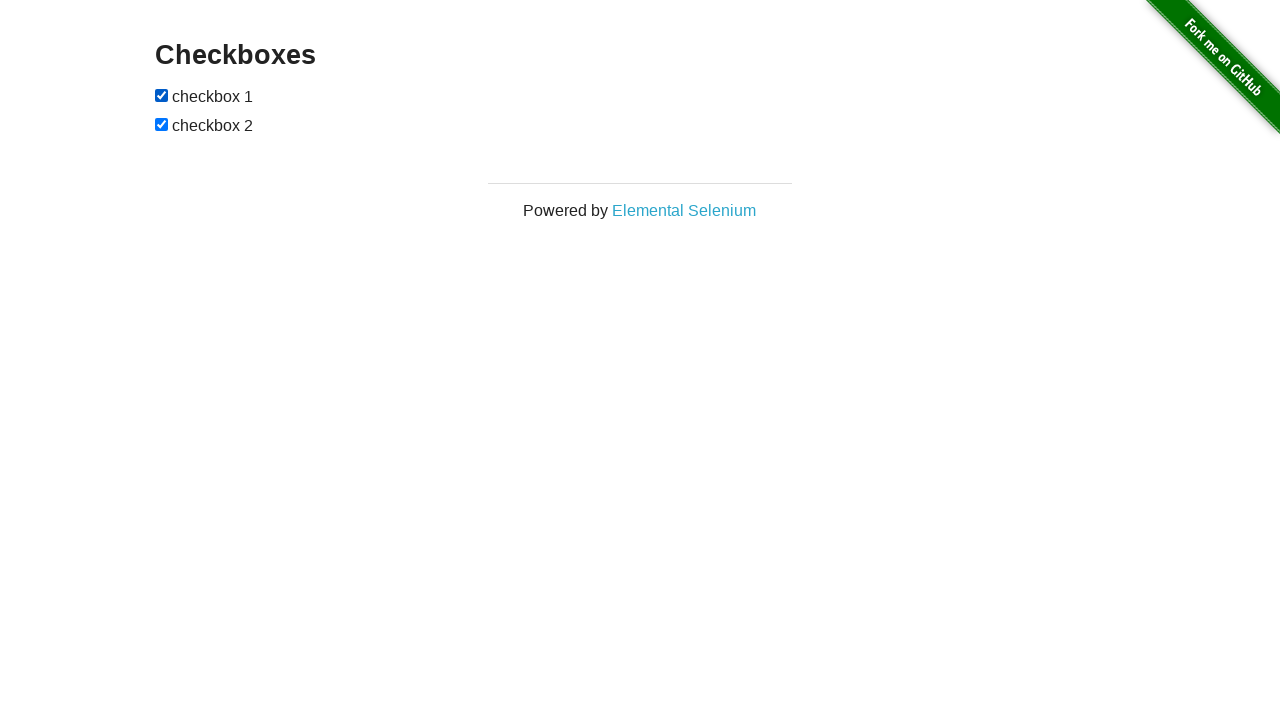

Verified the checkbox is now checked
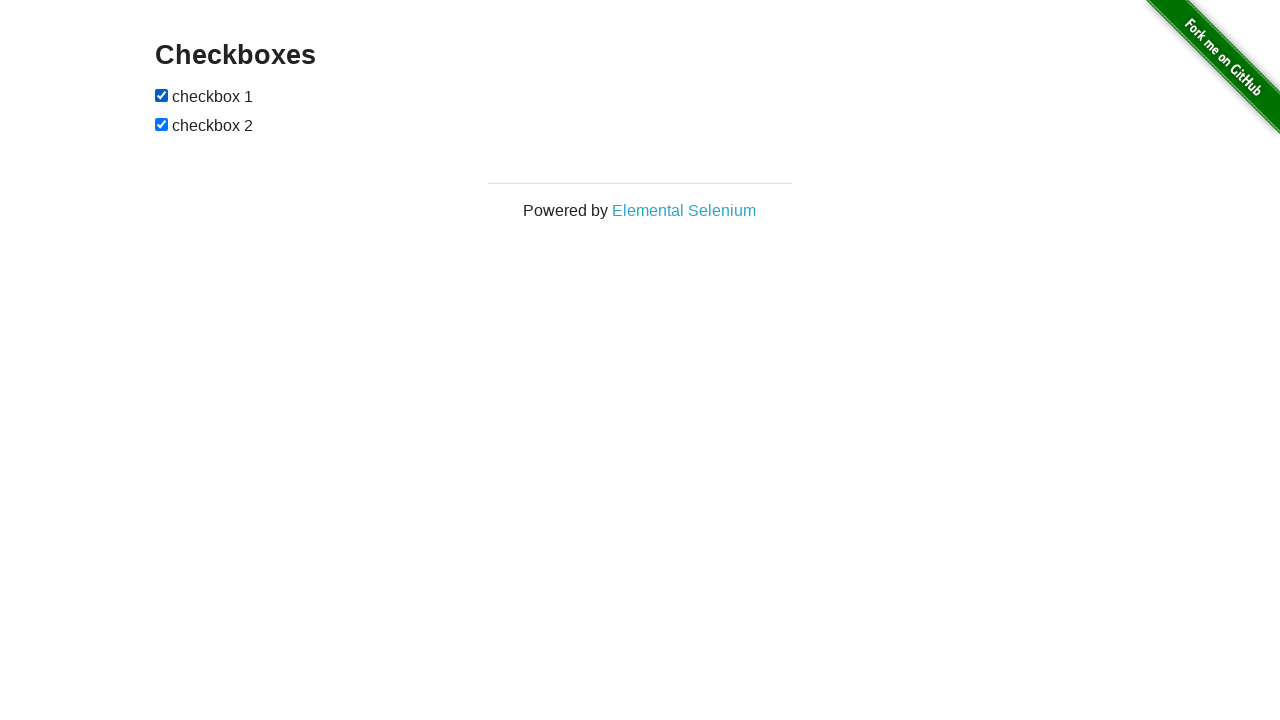

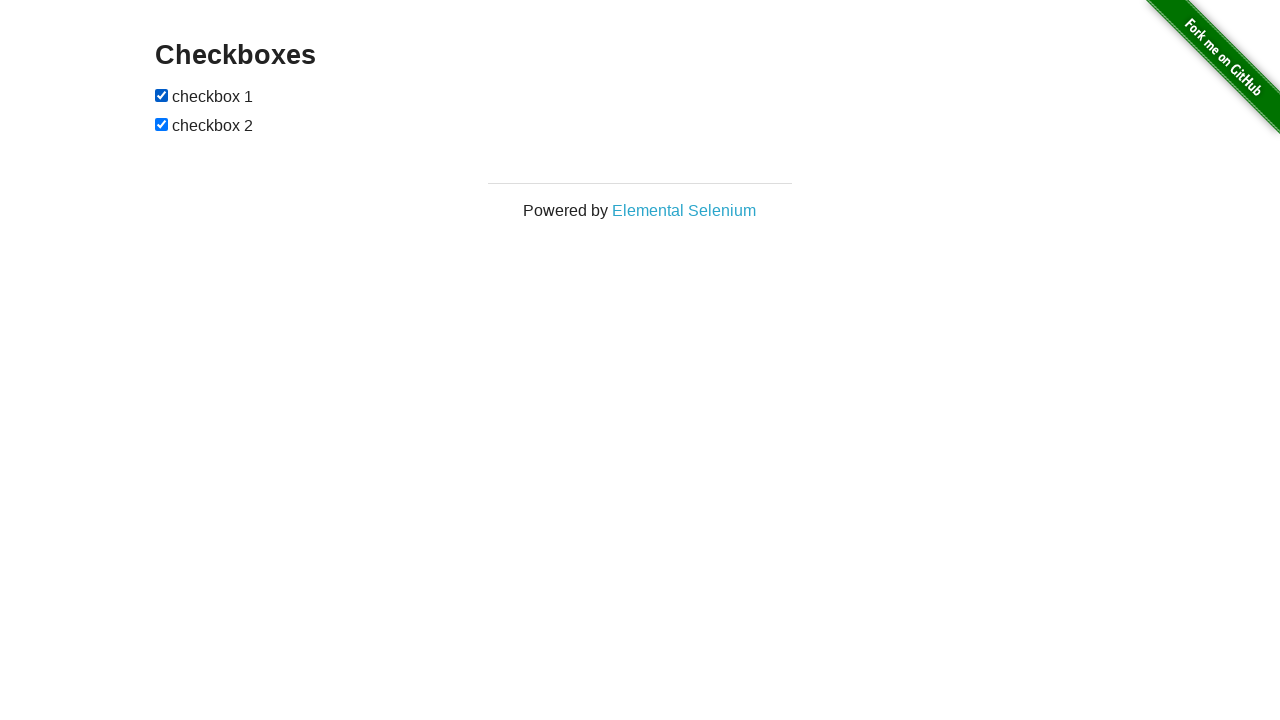